Tests opening a Samsung Galaxy S6 product page by clicking on the product link and verifying the product title is displayed correctly.

Starting URL: https://demoblaze.com/

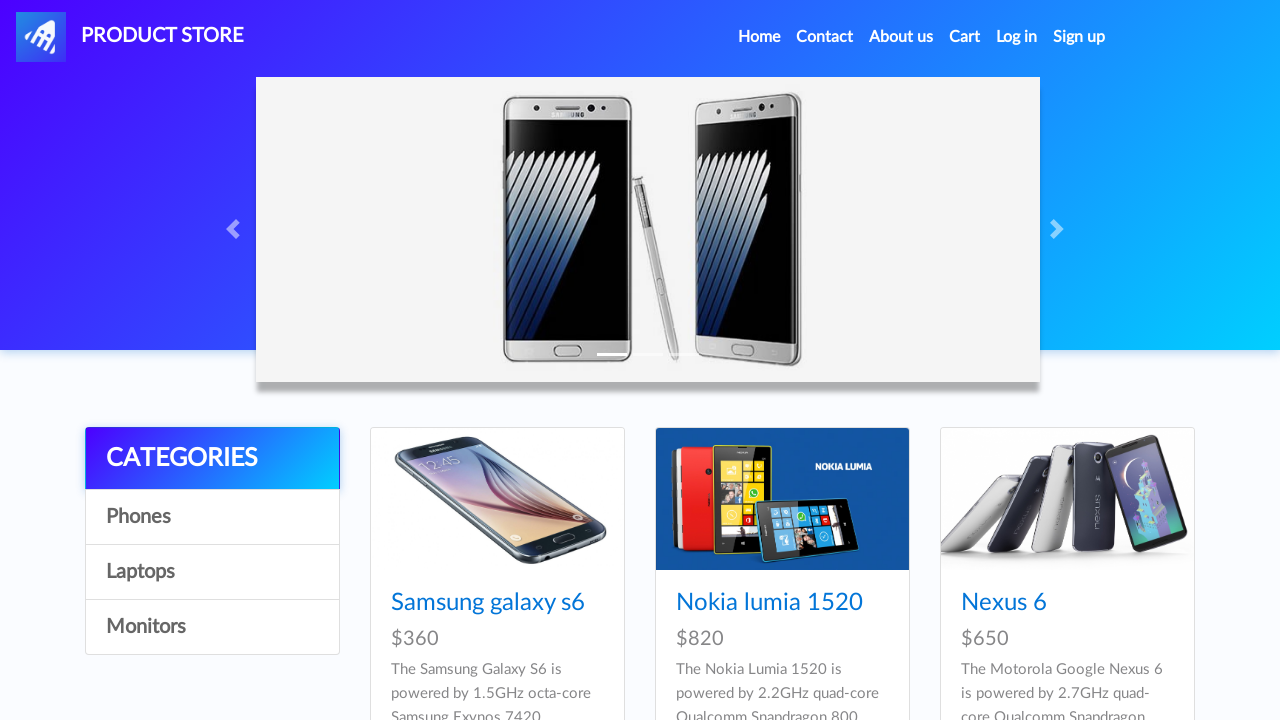

Clicked on Samsung Galaxy S6 product link at (488, 603) on xpath=//a[text()='Samsung galaxy s6']
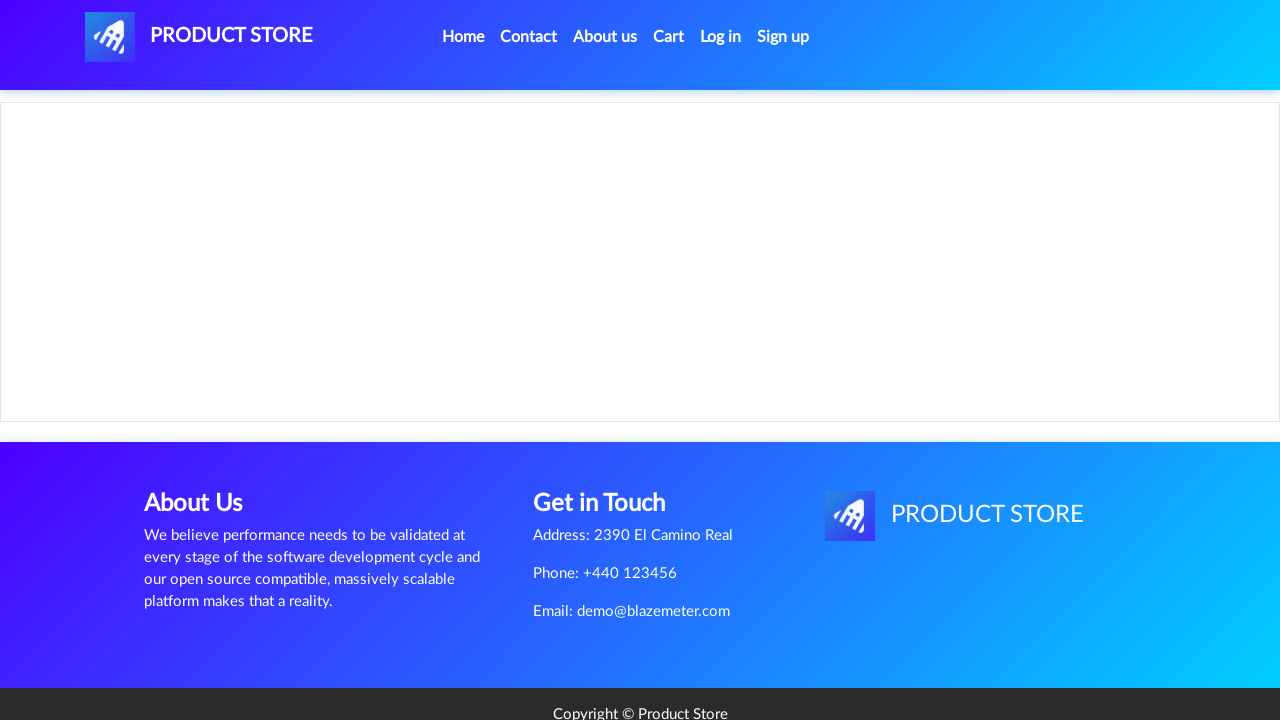

Product page loaded and title element is visible
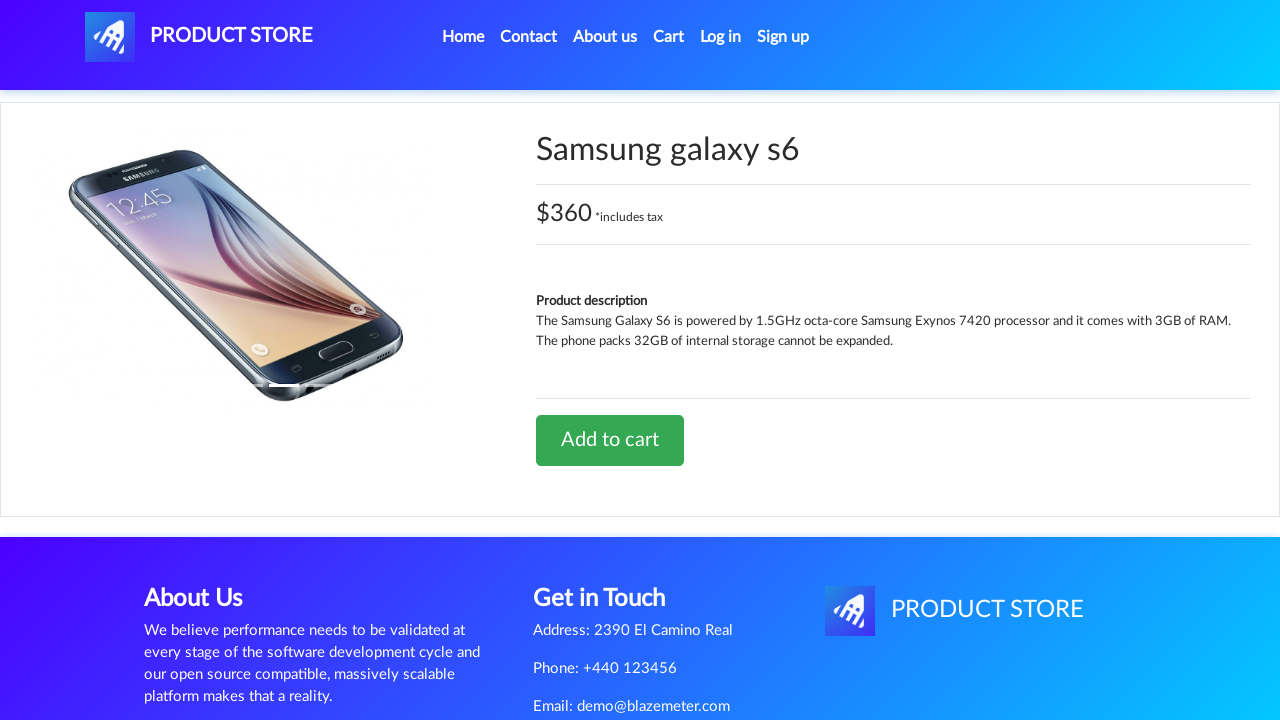

Retrieved product title element
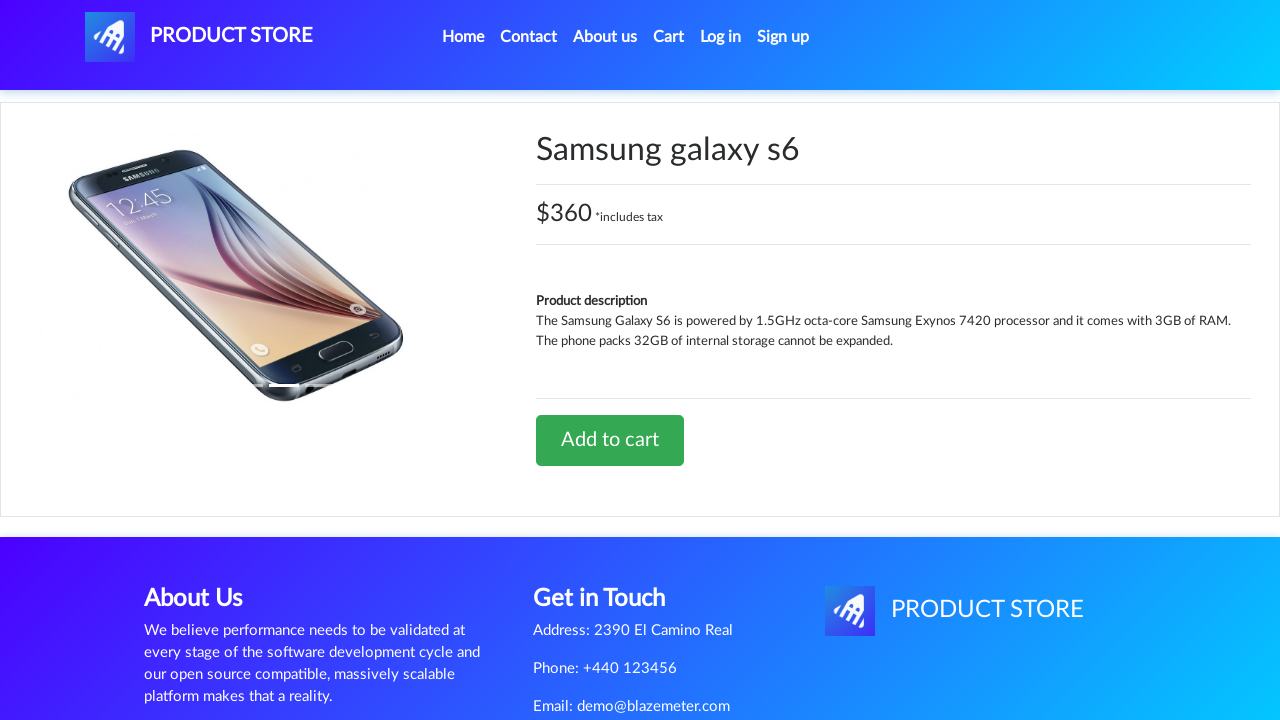

Verified product title matches 'Samsung galaxy s6'
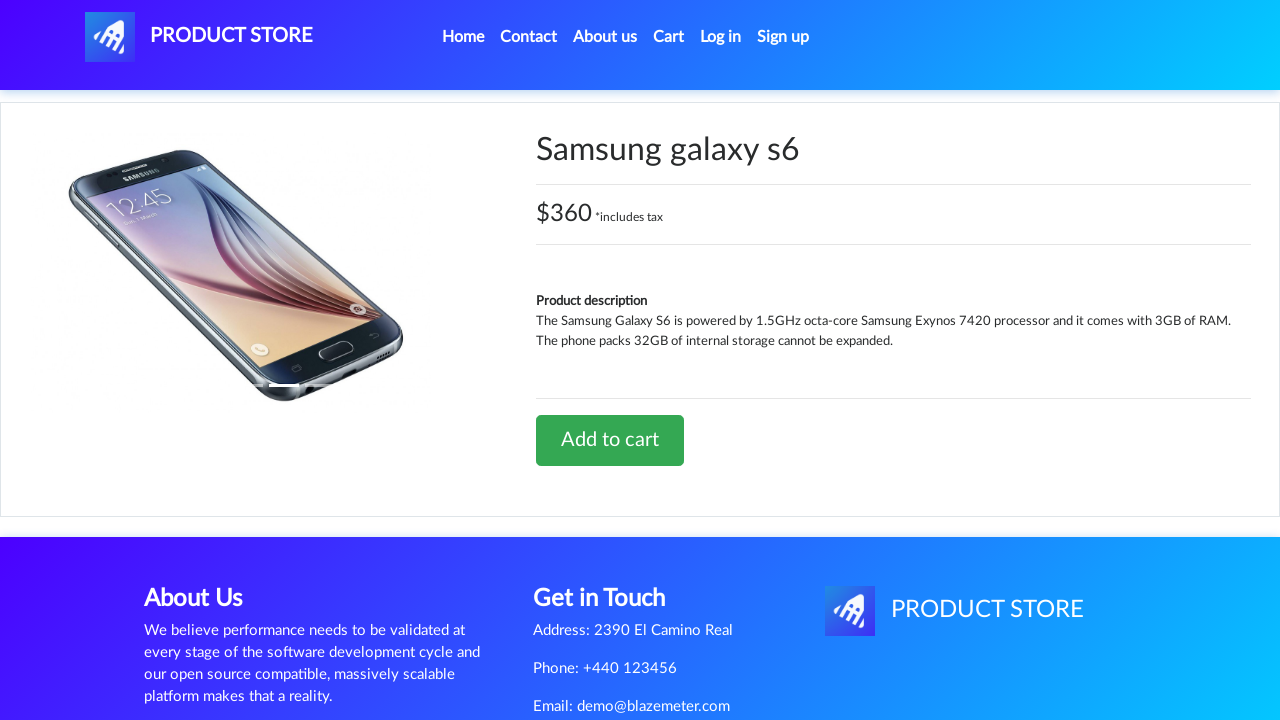

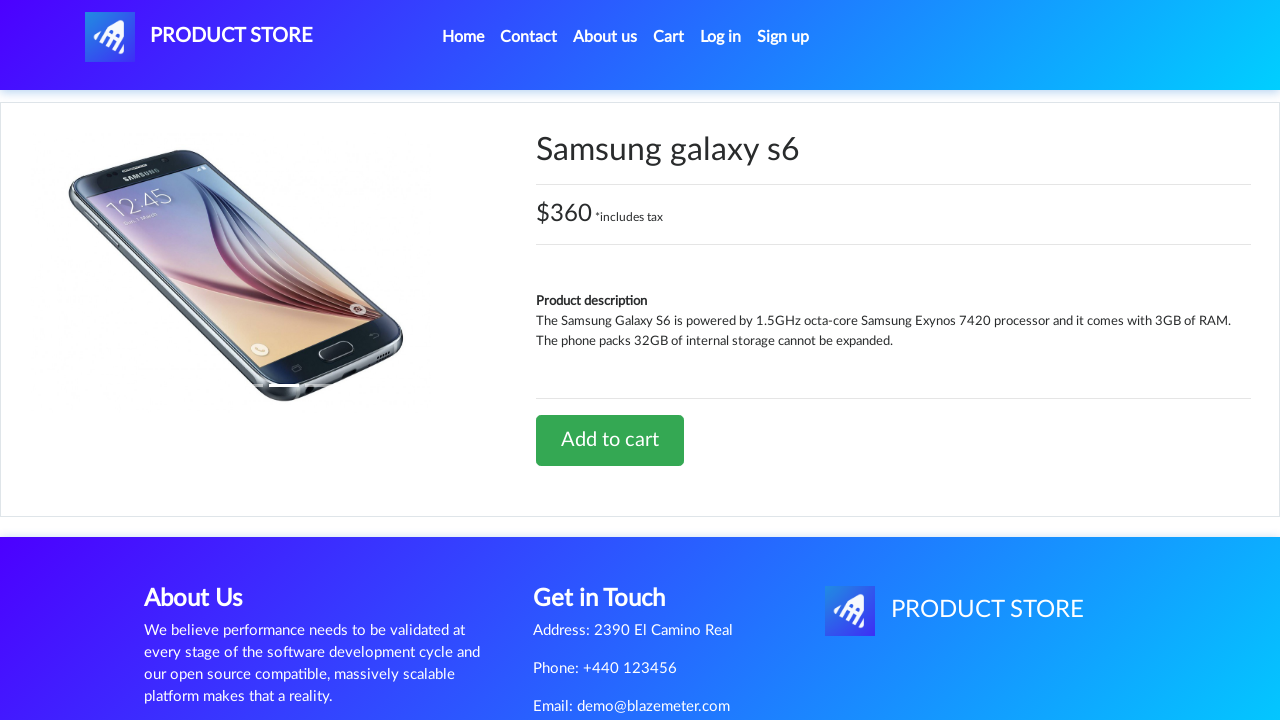